Navigates to Gmail homepage and verifies the page loads by checking the title is available

Starting URL: https://www.gmail.com

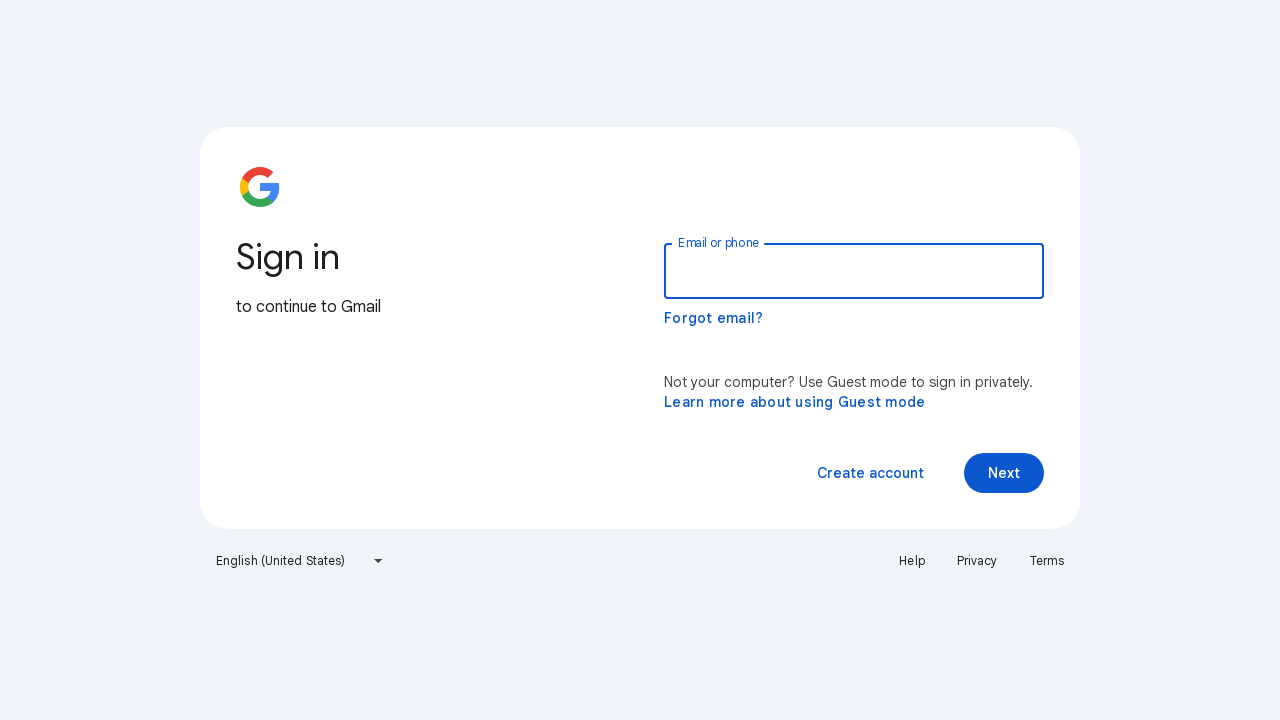

Navigated to Gmail homepage
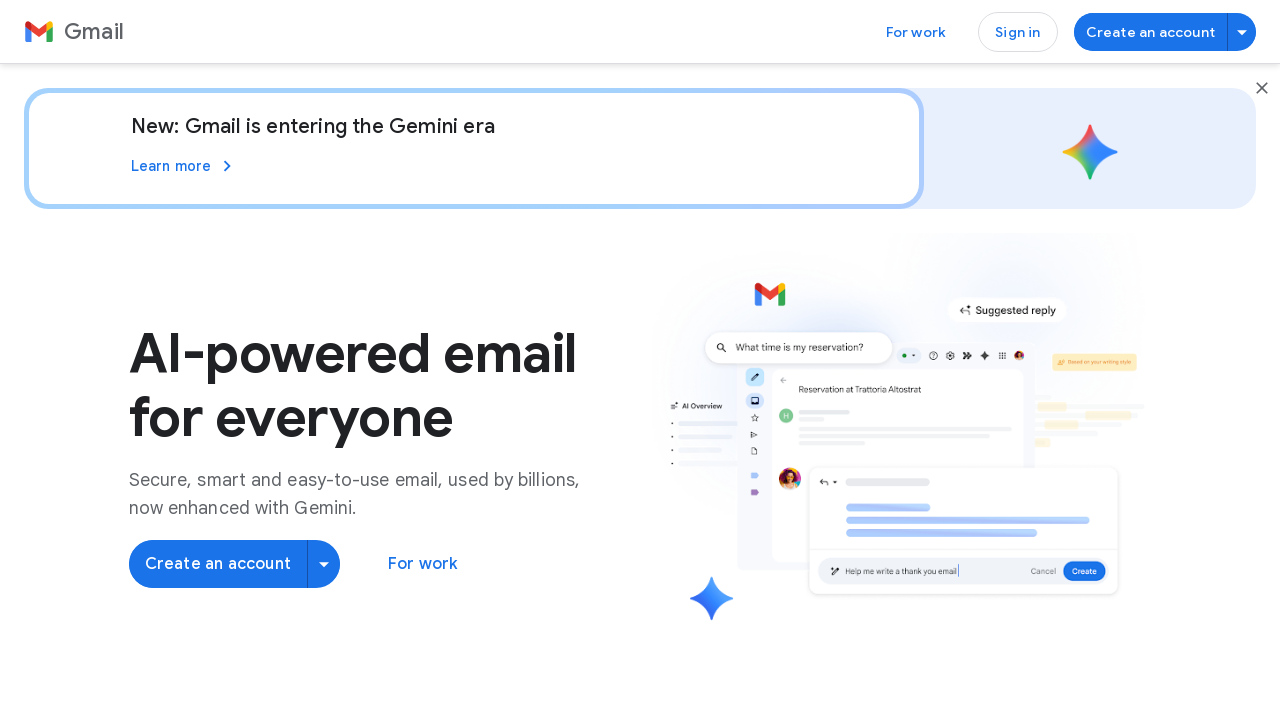

Page loaded (DOM content ready)
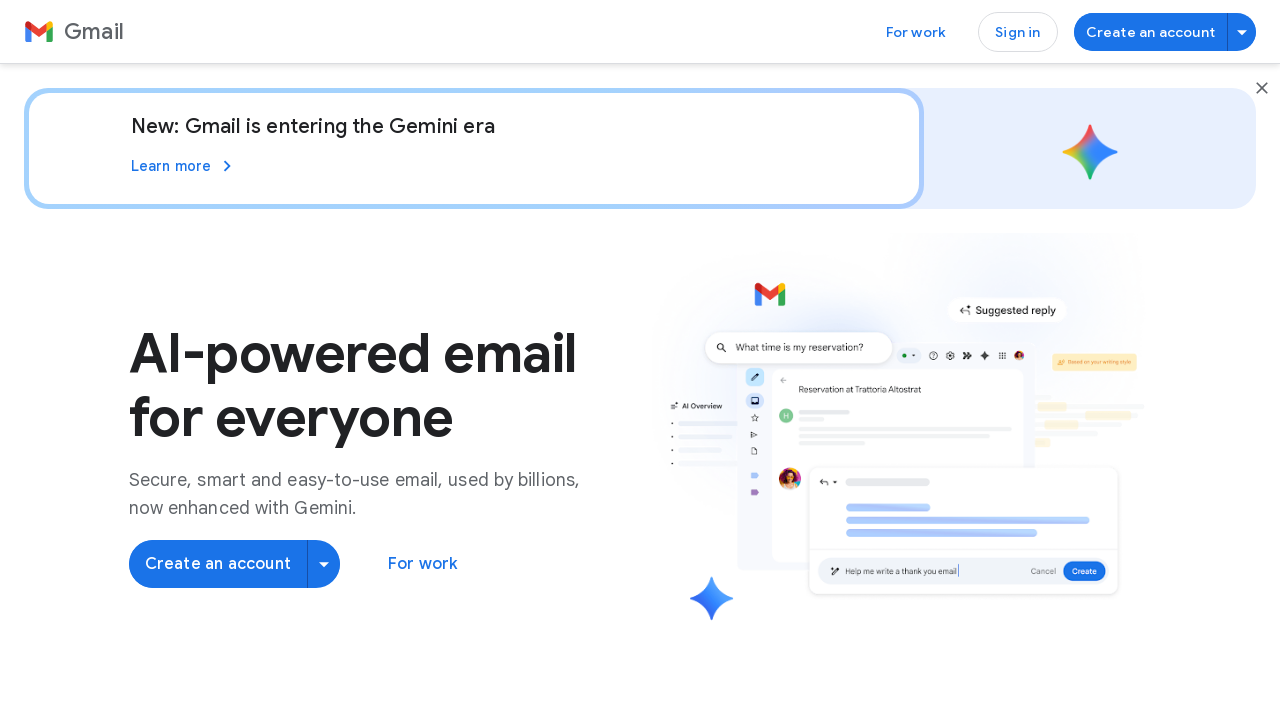

Retrieved page title: Gmail: Secure, AI-Powered Email for Everyone | Google Workspace
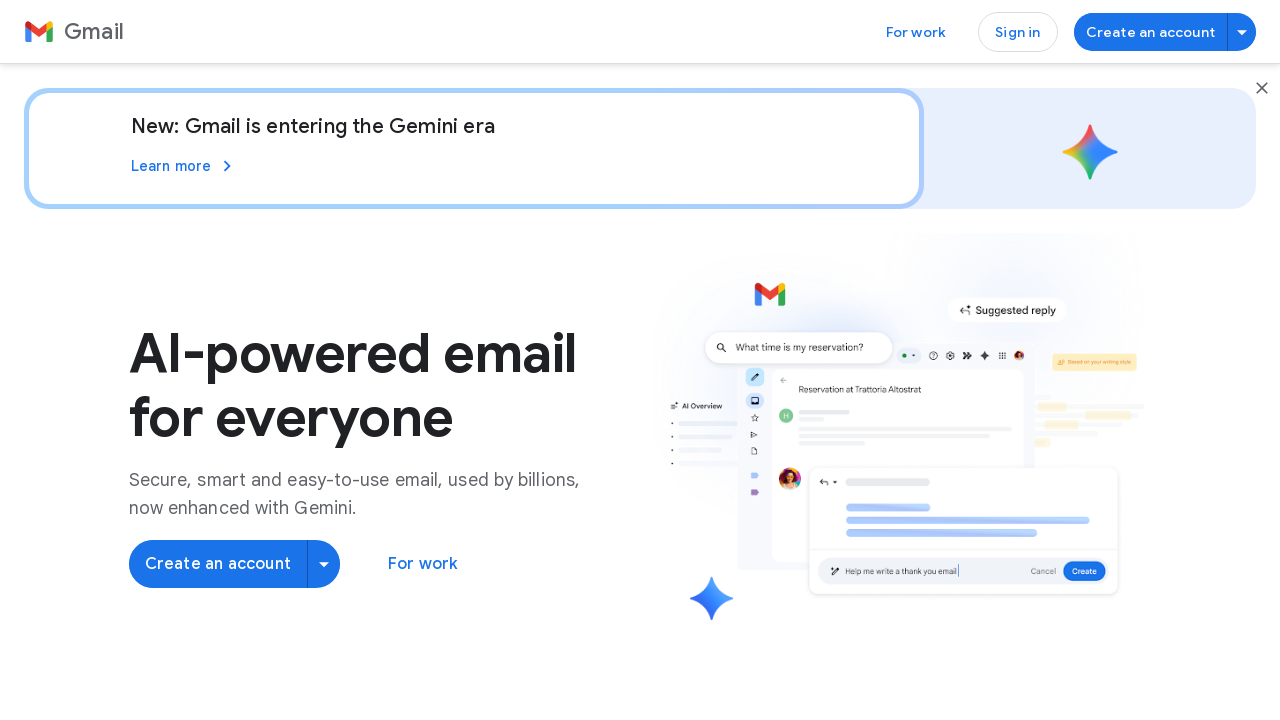

Printed page title to console
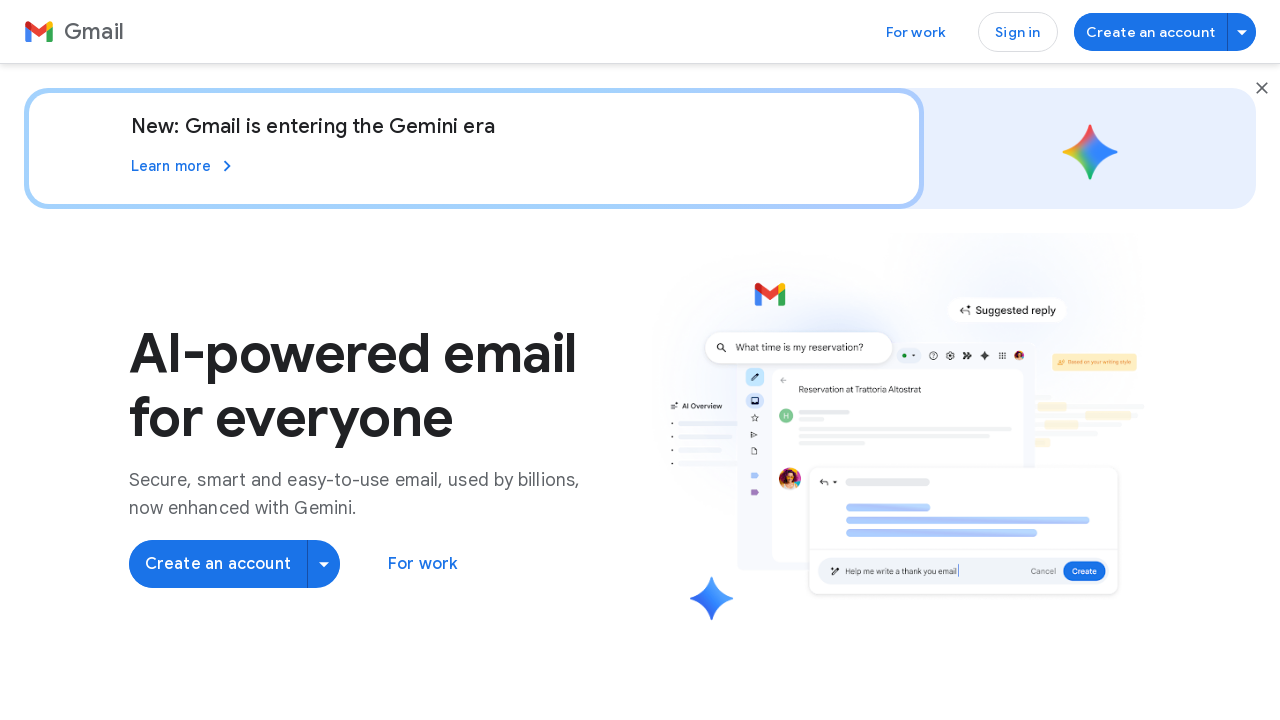

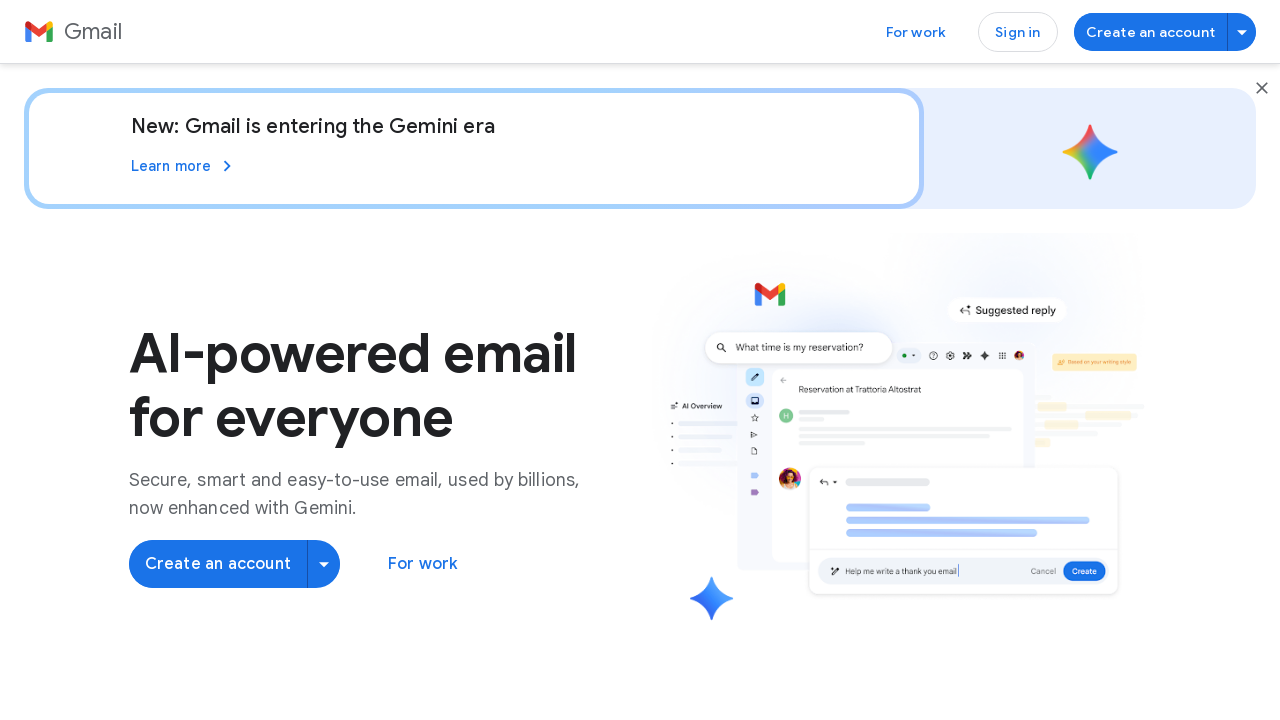